Tests drag and drop functionality by dragging a draggable element onto a droppable target element

Starting URL: https://crossbrowsertesting.github.io/drag-and-drop

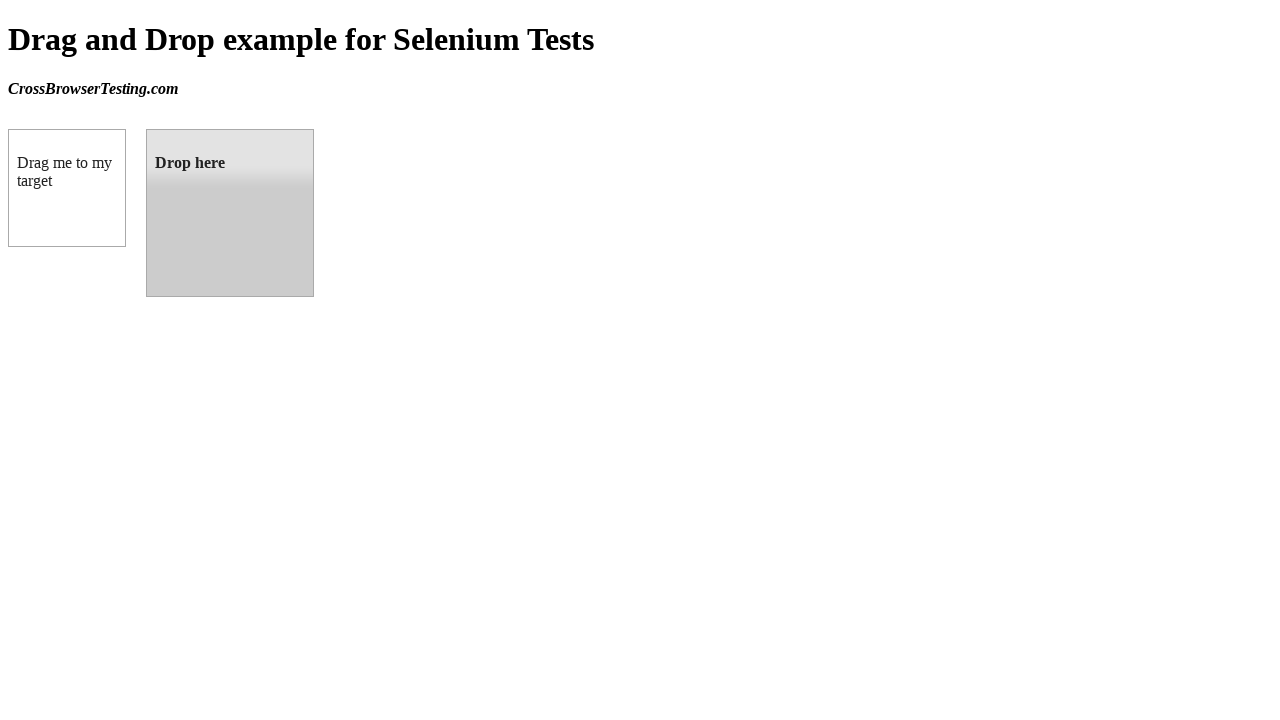

Waited for draggable element to load
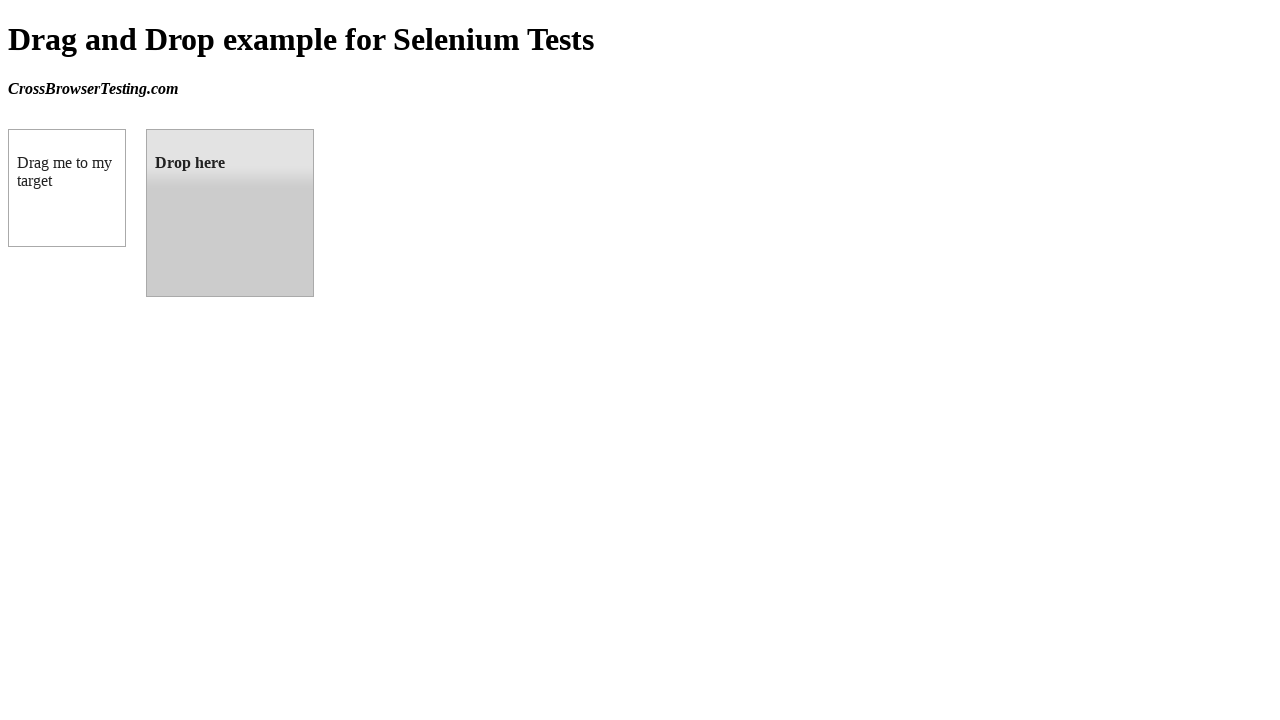

Waited for droppable element to load
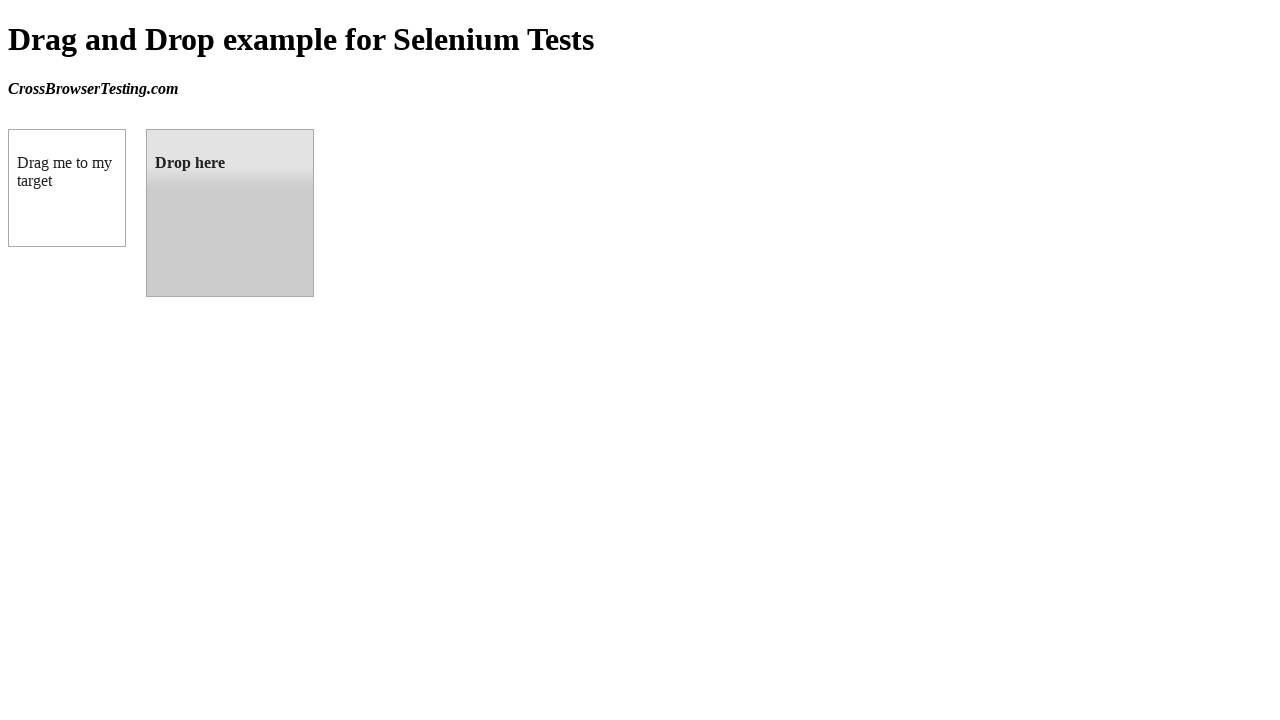

Dragged draggable element onto droppable target at (230, 213)
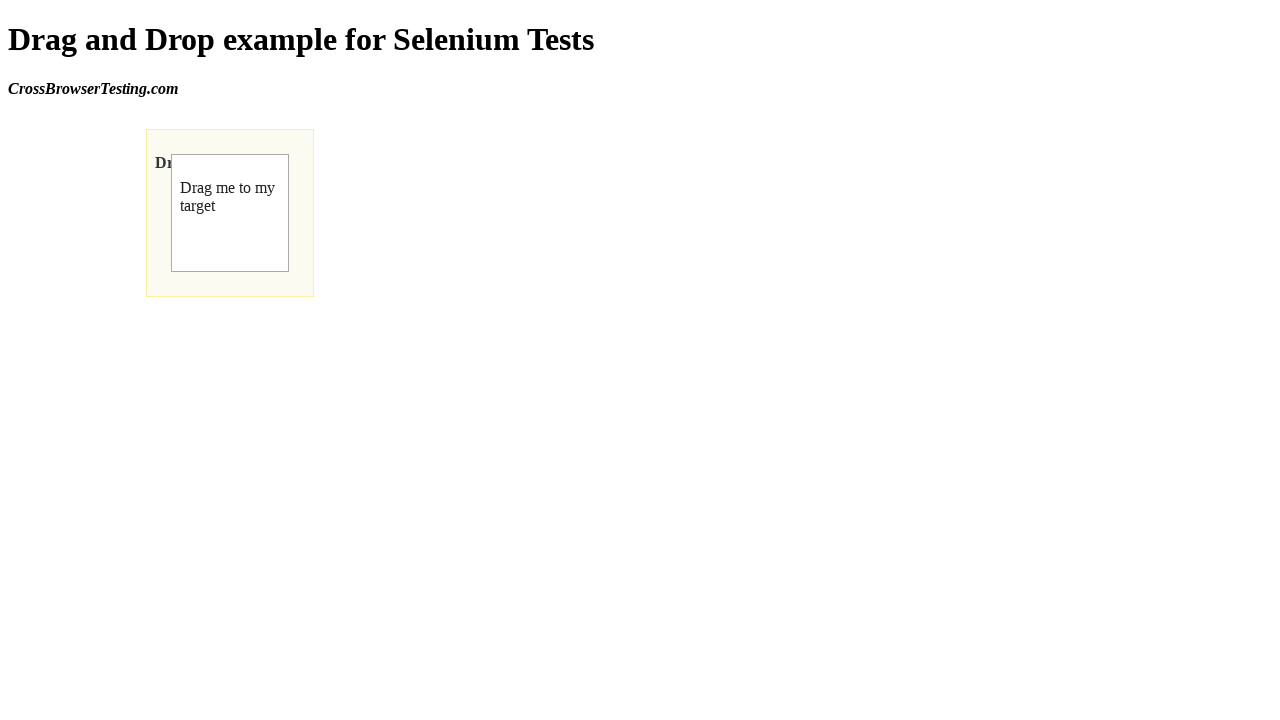

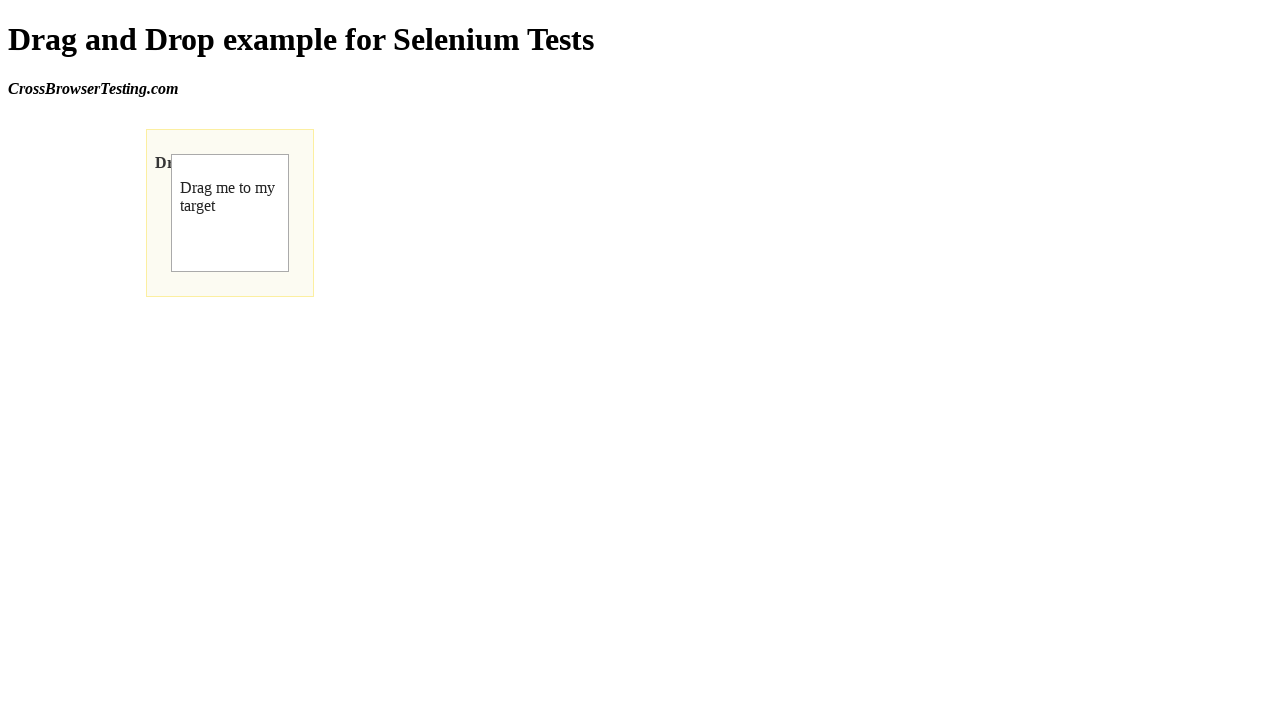